Tests the add/remove elements functionality on Herokuapp by clicking to add an element and verifying it appears

Starting URL: https://the-internet.herokuapp.com/

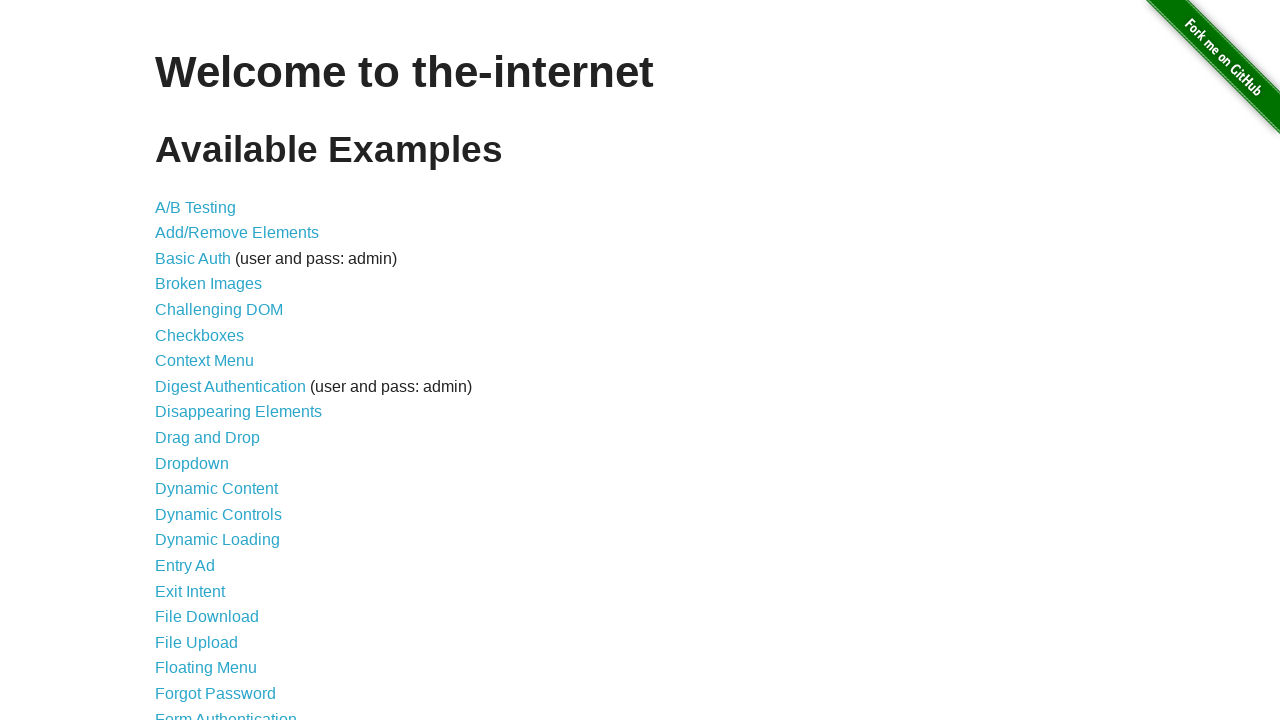

Clicked on Add/Remove Elements link at (237, 233) on a[href='/add_remove_elements/']
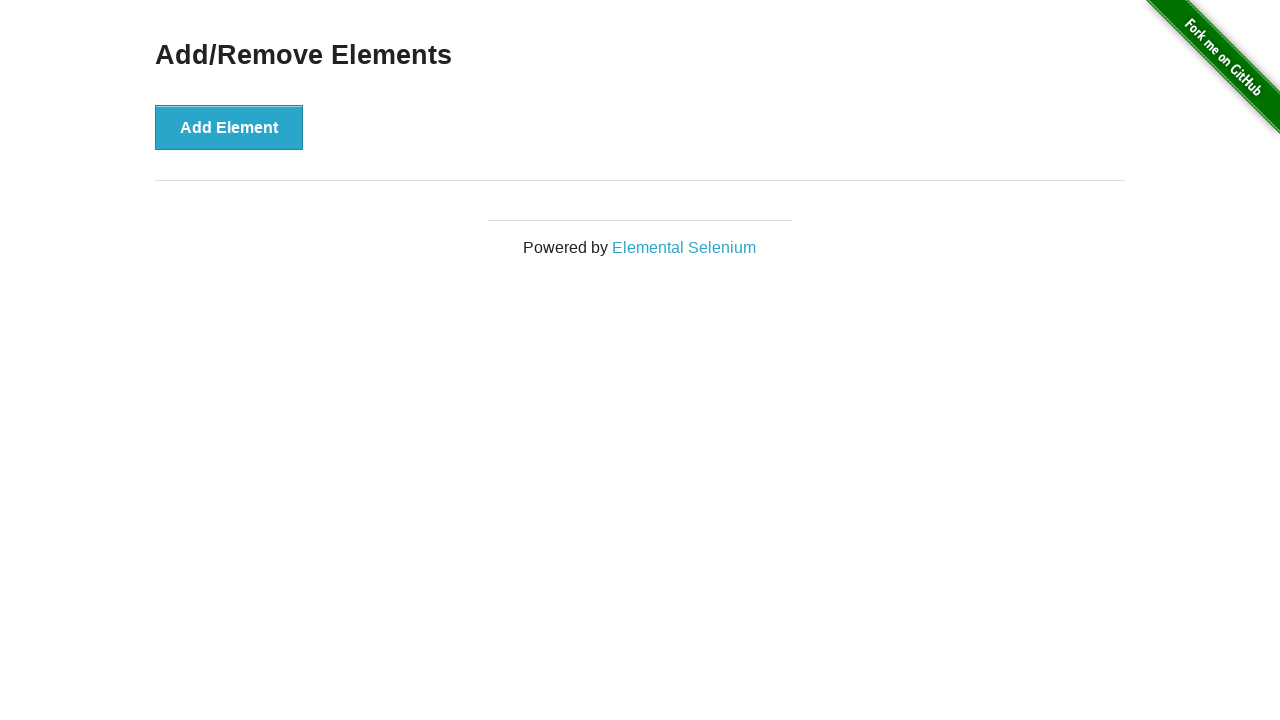

Clicked Add Element button at (229, 127) on button[onclick='addElement()']
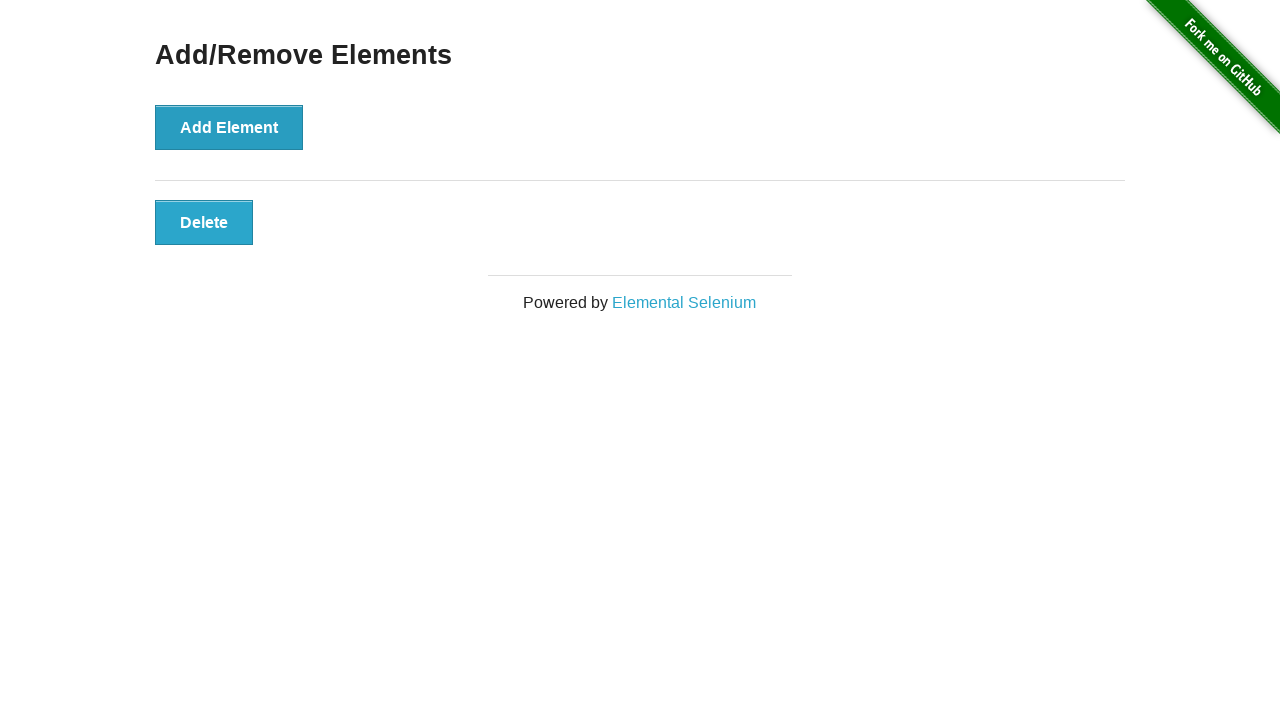

Verified that the added element is displayed
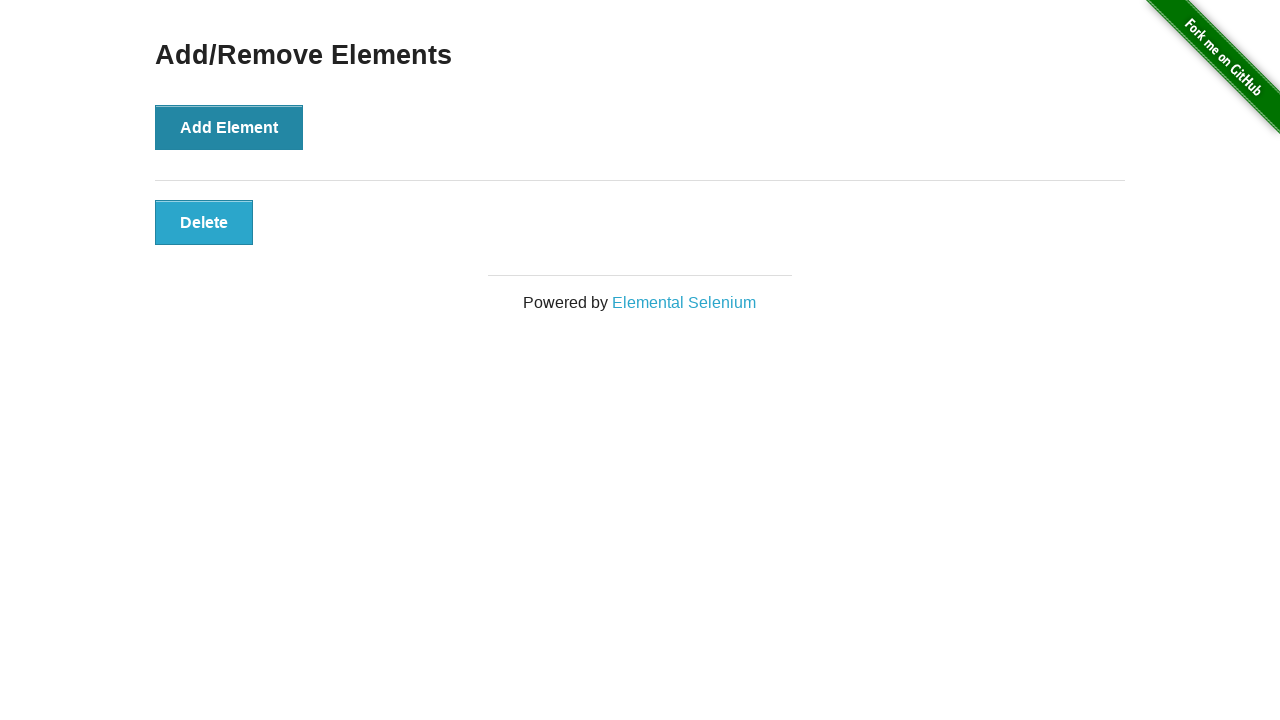

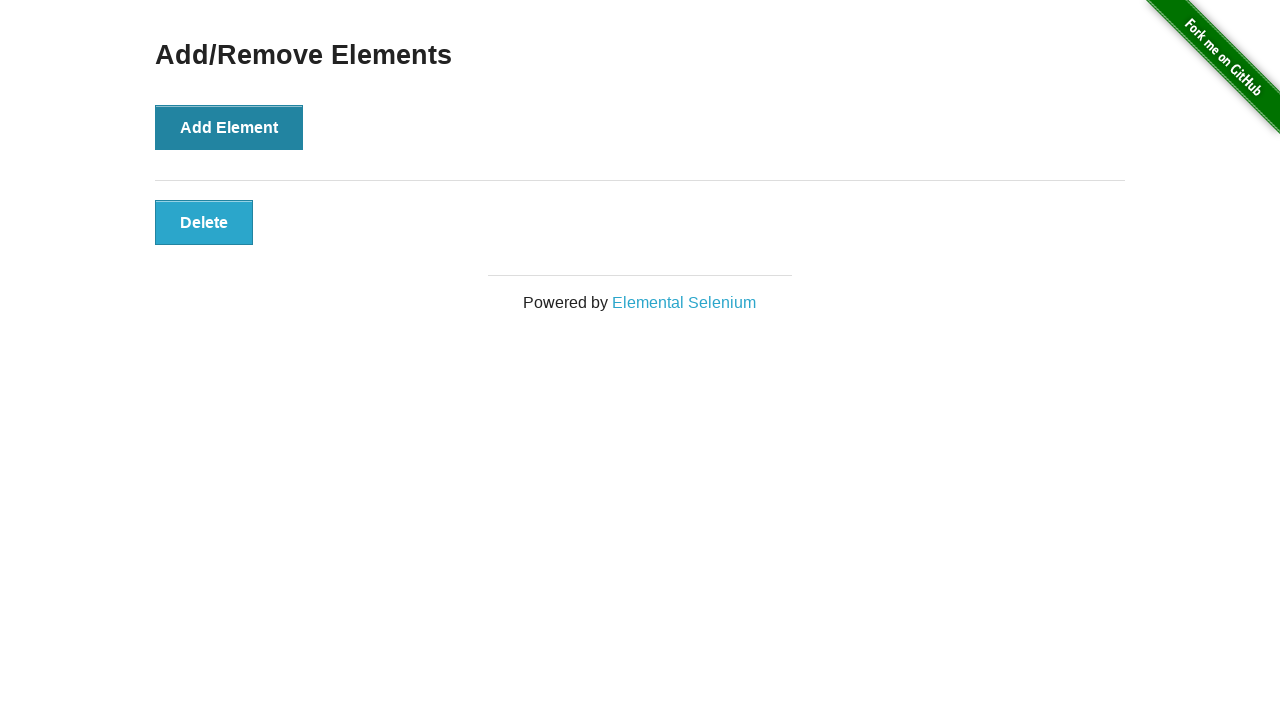